Tests hover functionality by moving the mouse over user avatar elements

Starting URL: https://the-internet.herokuapp.com/hovers

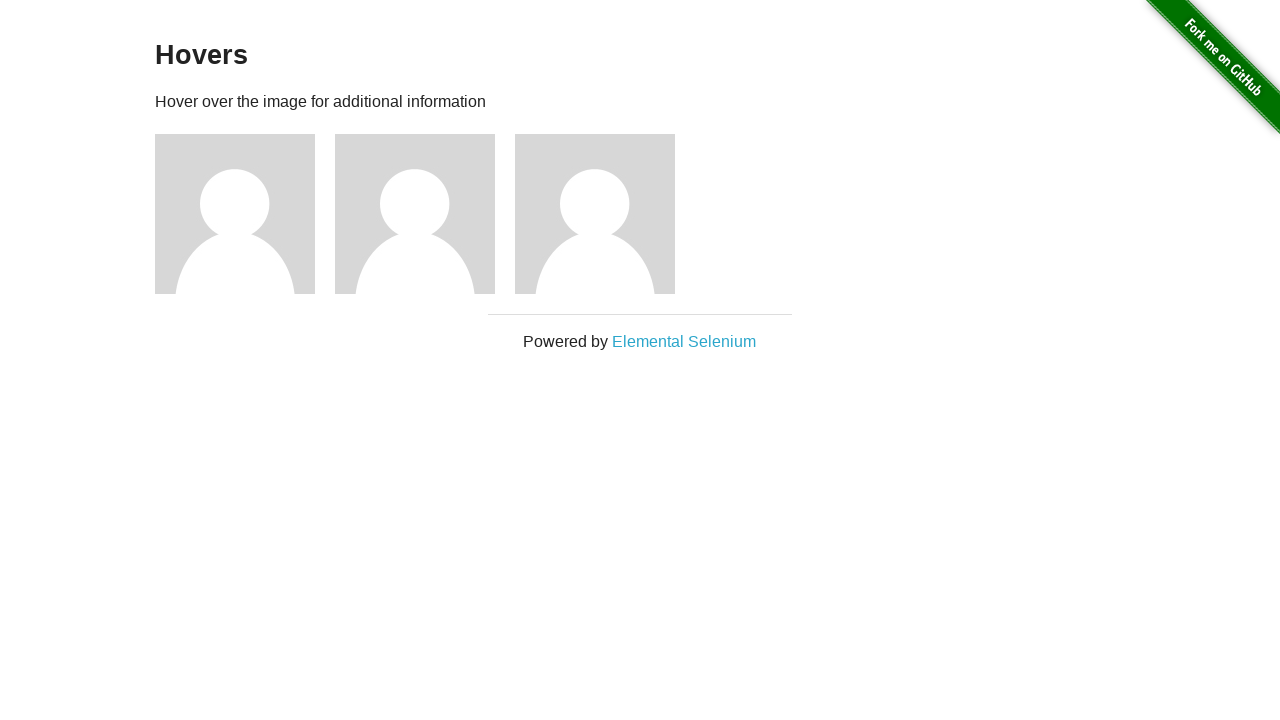

Hovered over the first user avatar element at (235, 214) on img[alt='User Avatar']
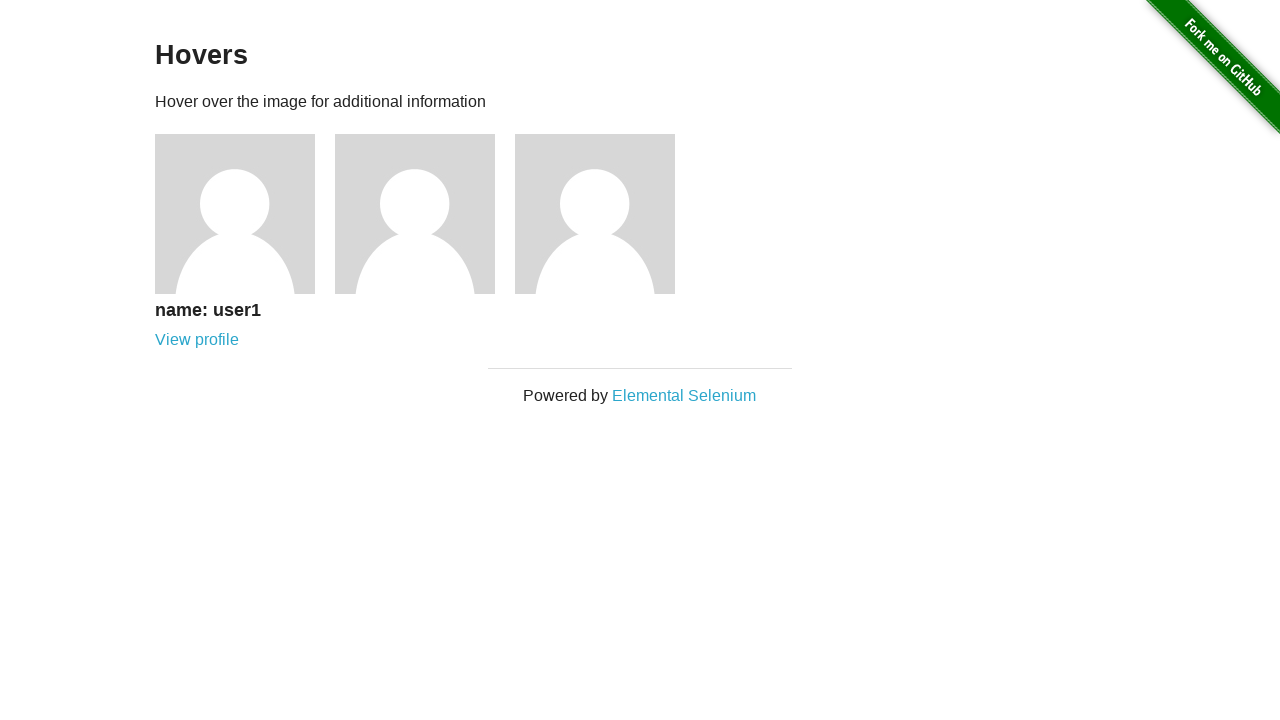

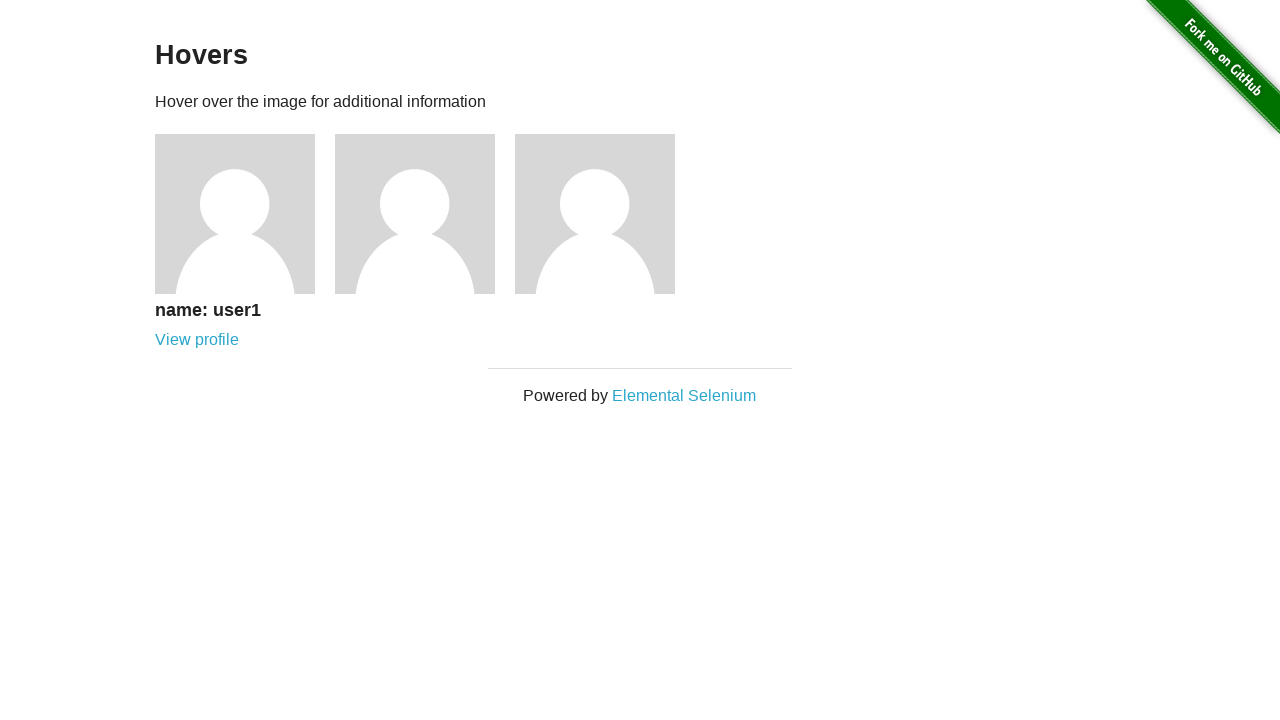